Navigates to a Spanish government appointments portal page and waits for it to load

Starting URL: https://sede.administracionespublicas.gob.es/pagina/index/directorio/icpplus

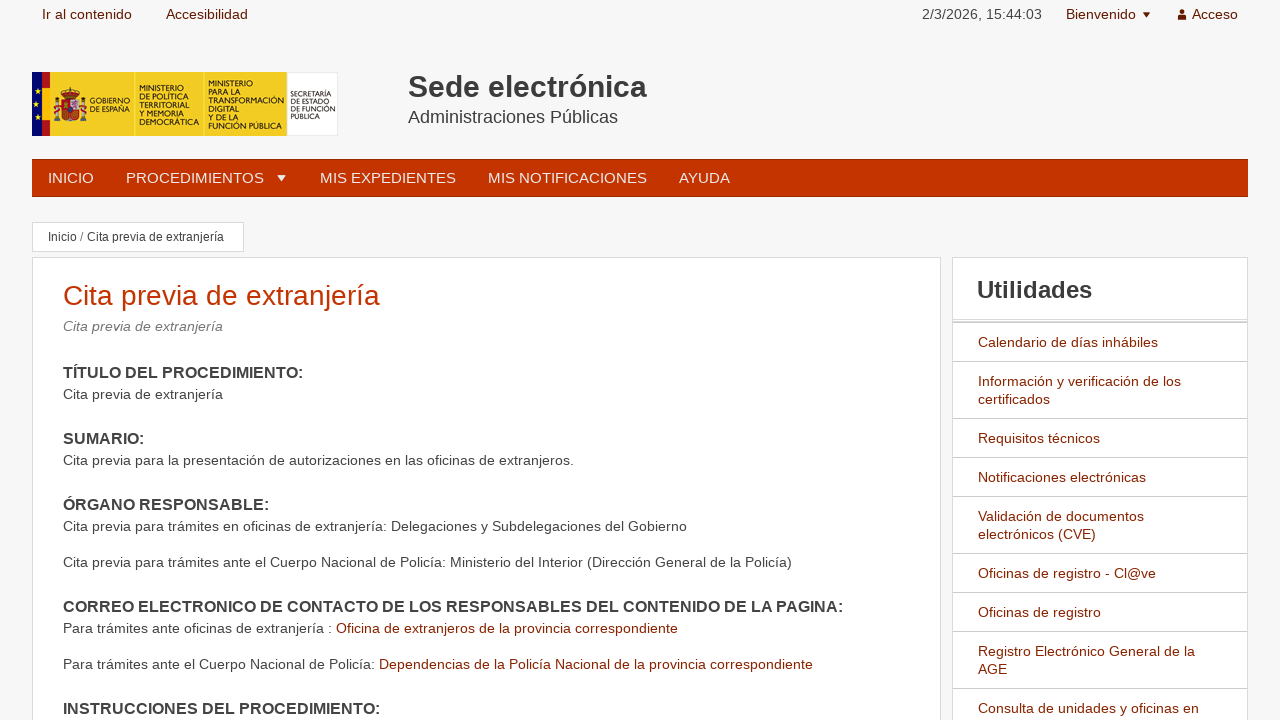

Spanish government appointments portal page loaded with networkidle state
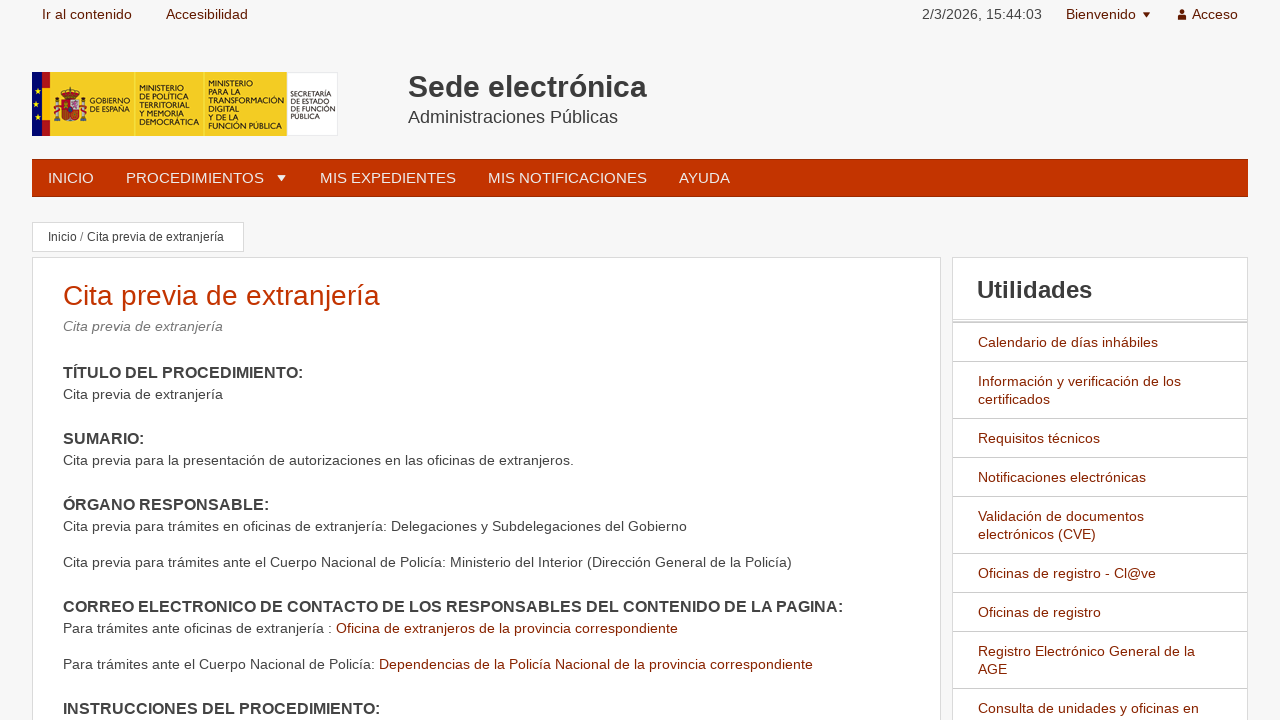

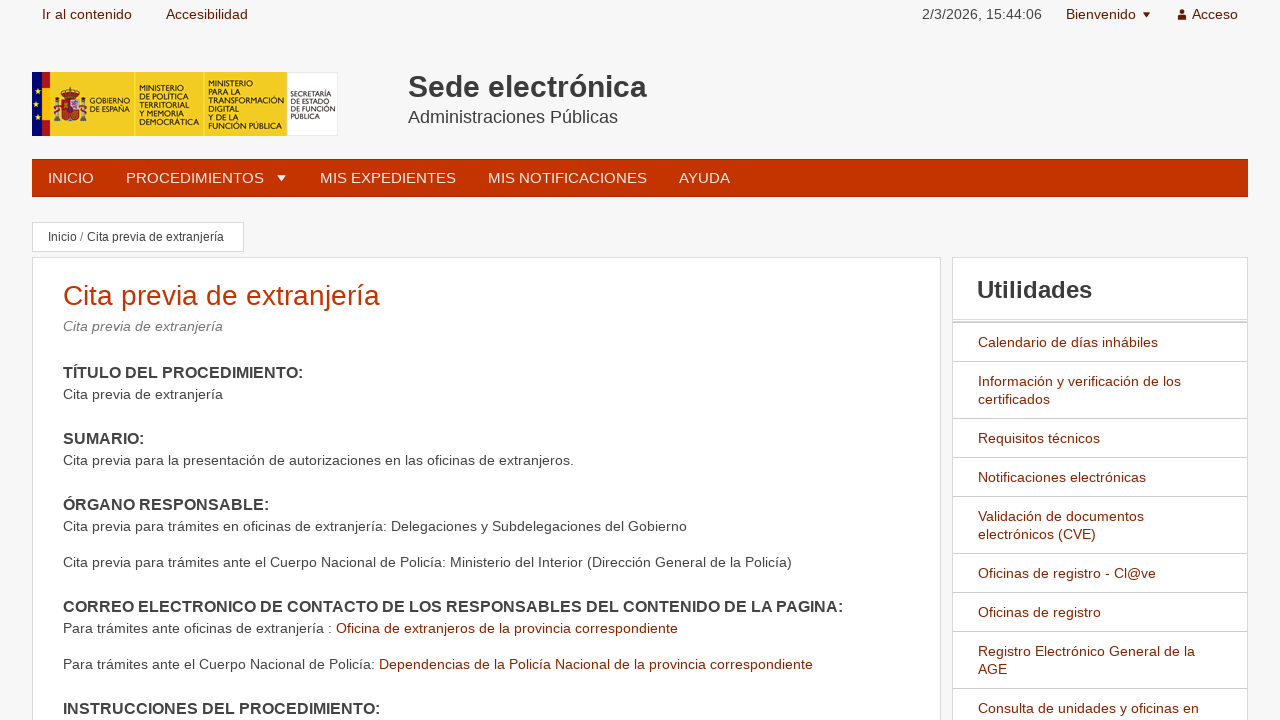